Tests adding jQuery Growl notifications to a web page by injecting jQuery, jQuery Growl library, and CSS, then displaying various notification messages (default, error, notice, warning).

Starting URL: http://the-internet.herokuapp.com/

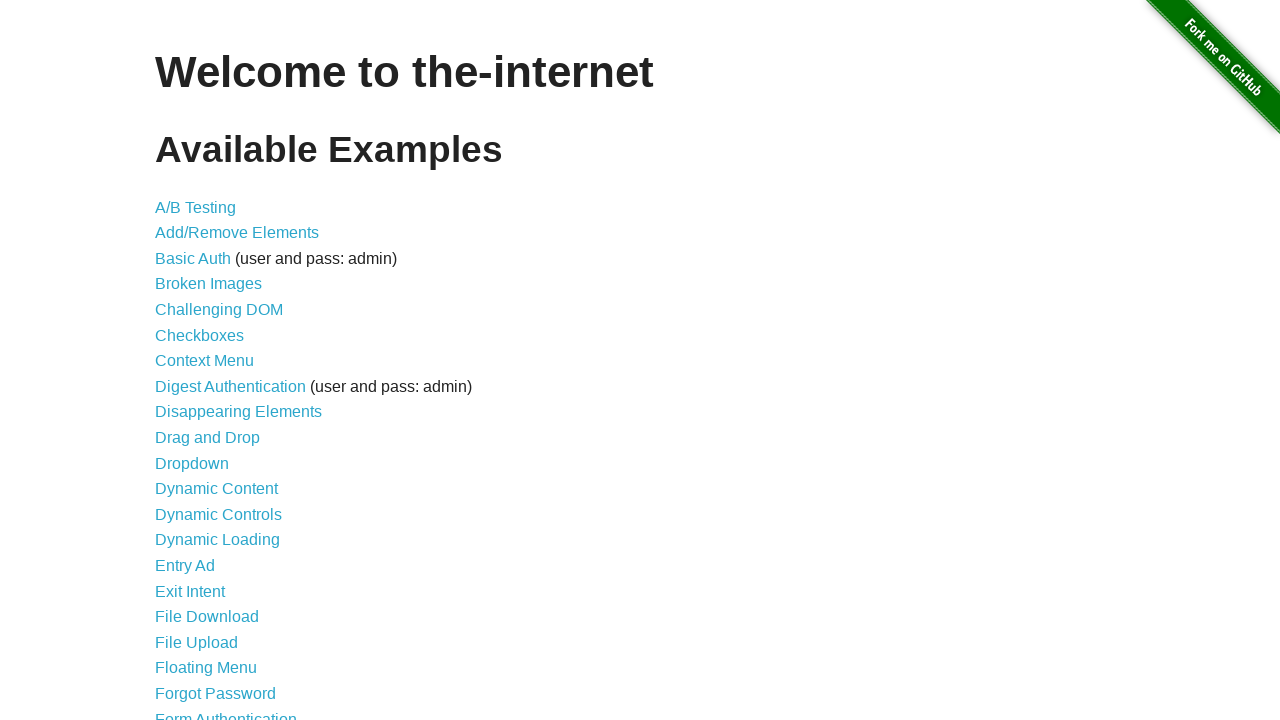

Injected jQuery library into page if not already present
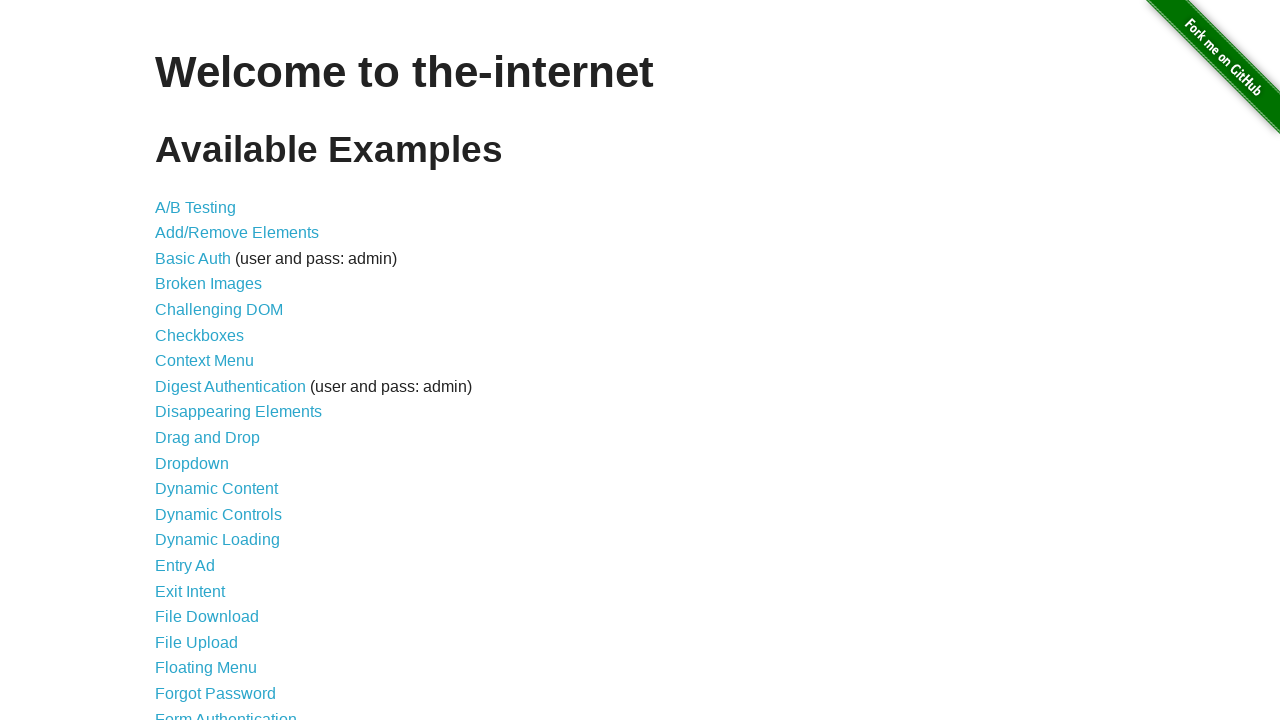

Waited for jQuery to load and become available
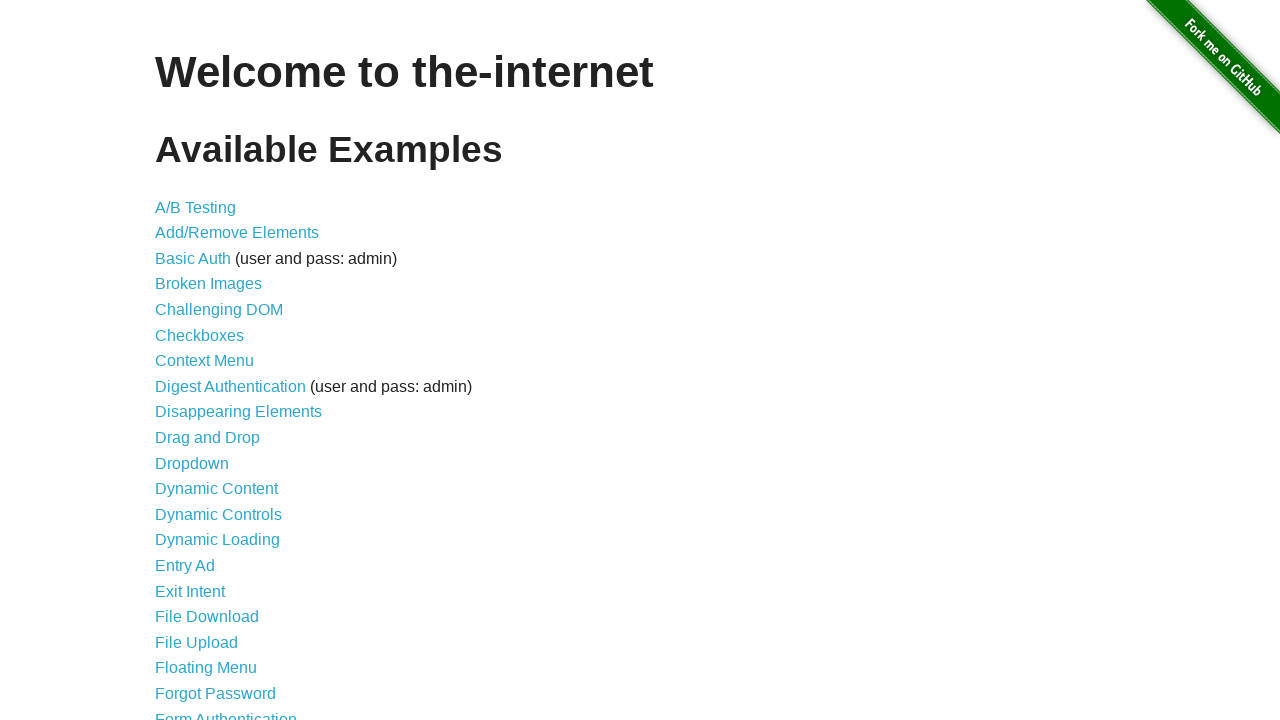

Loaded jquery-growl JavaScript library
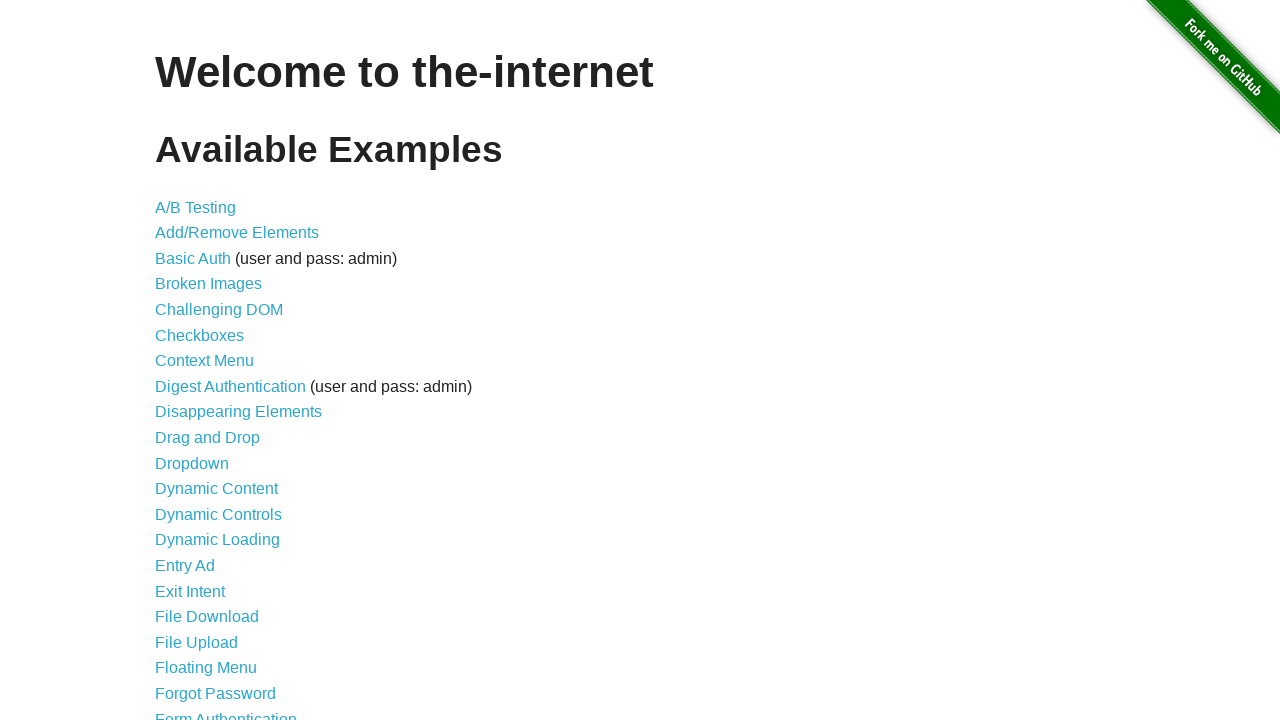

Injected jquery-growl CSS stylesheet into page
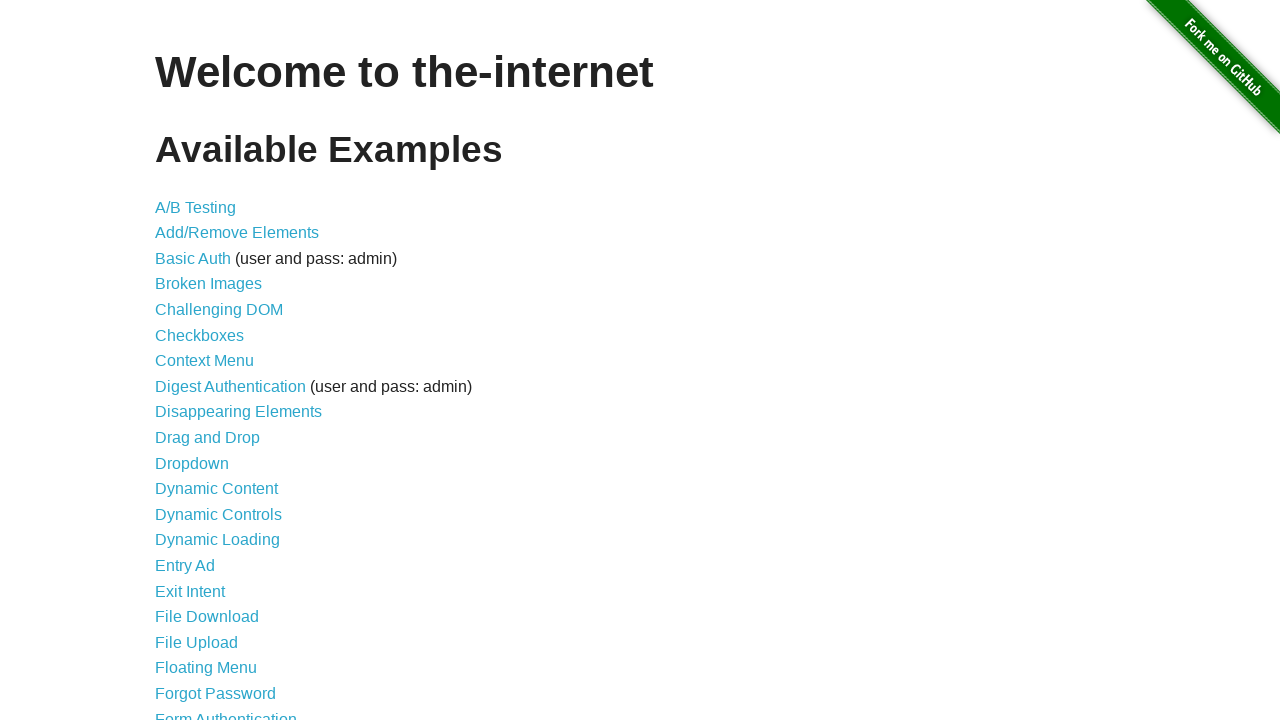

Waited for jquery-growl library to be initialized
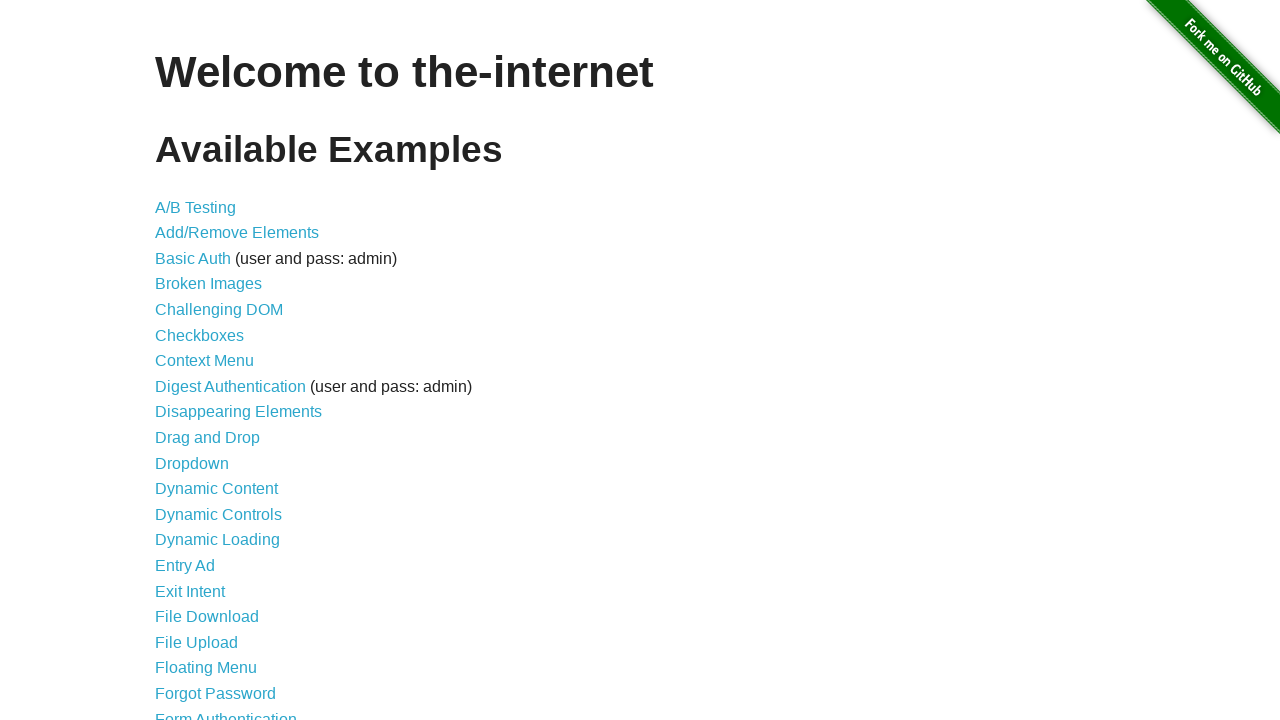

Displayed default growl notification with title 'GET' and message '/'
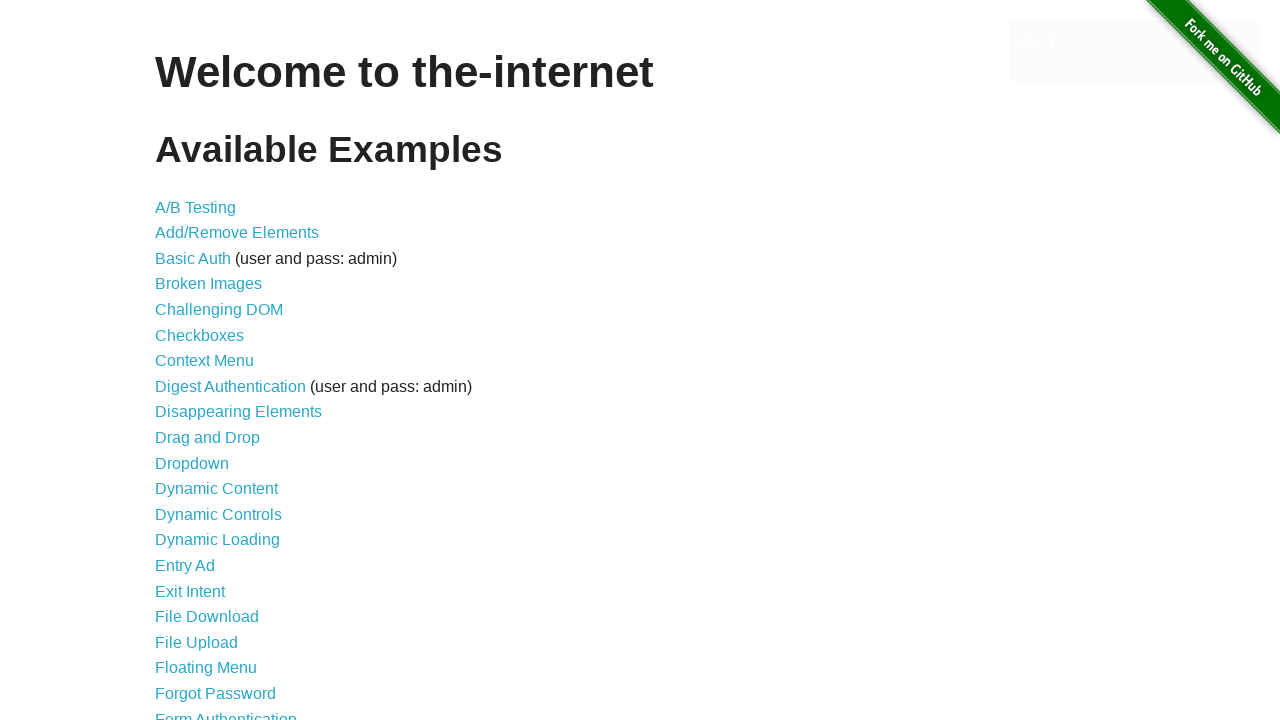

Displayed error growl notification
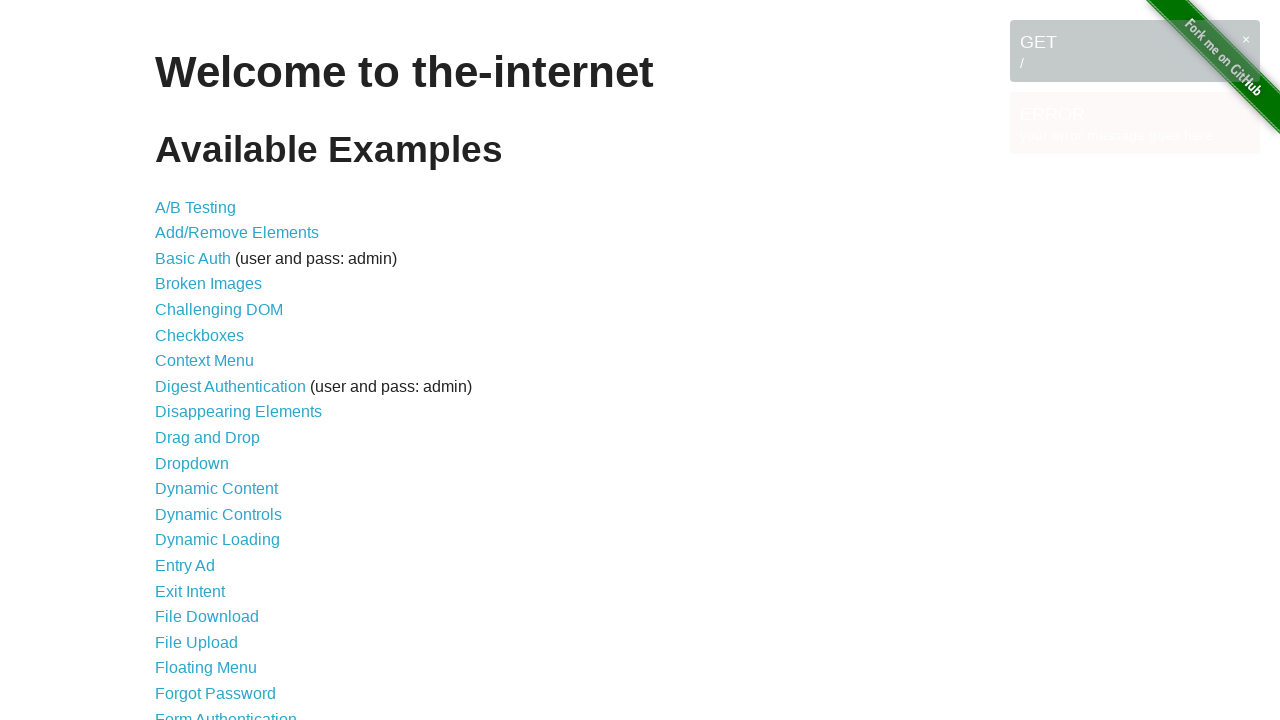

Displayed notice growl notification
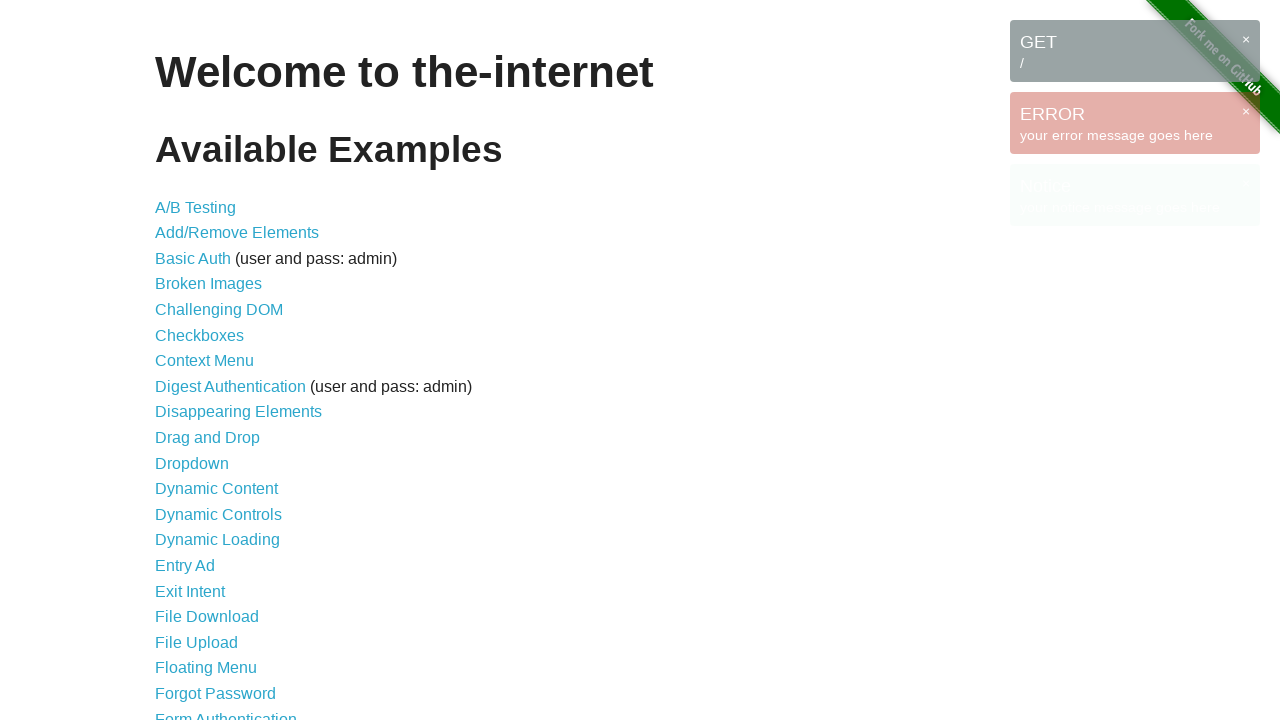

Displayed warning growl notification
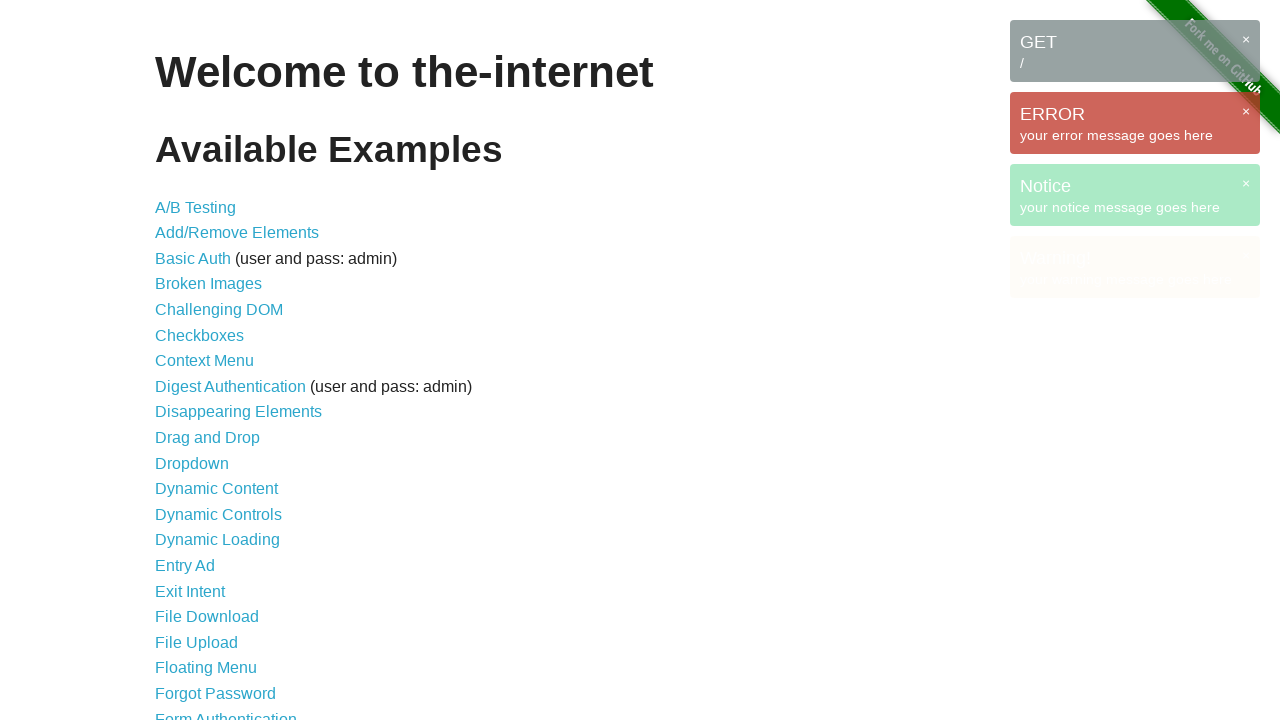

Verified growl notifications are visible on page
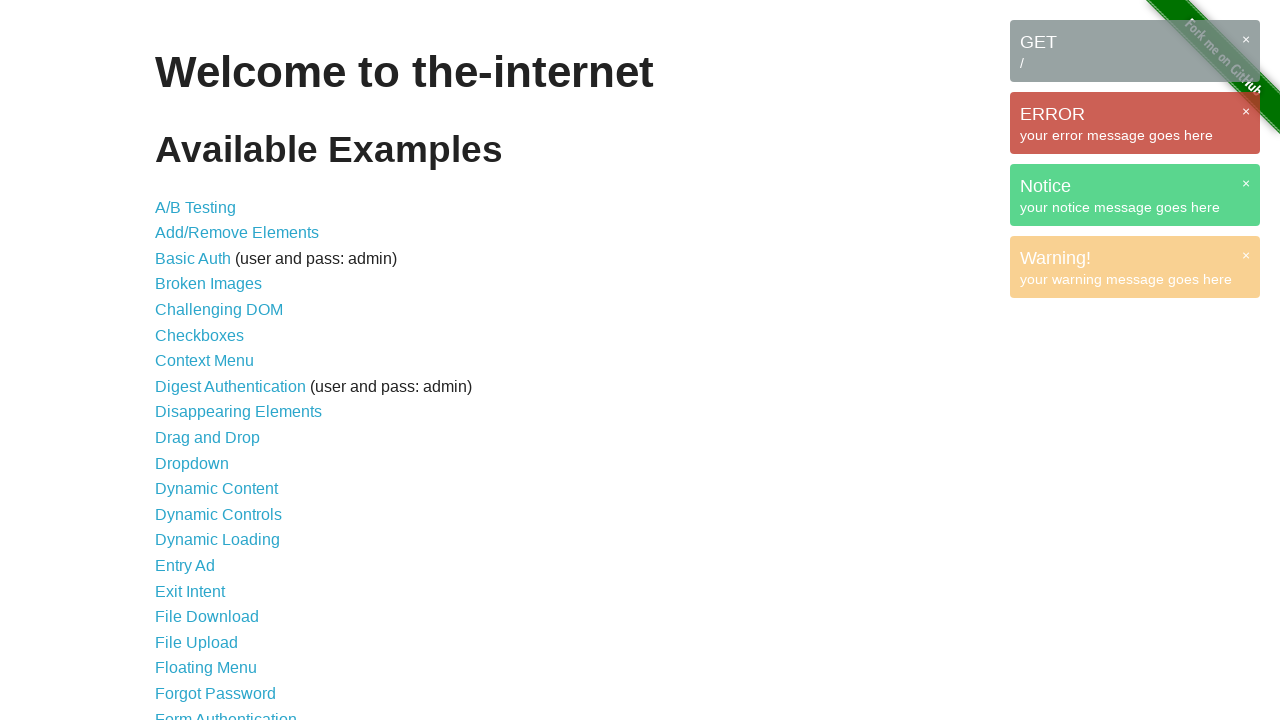

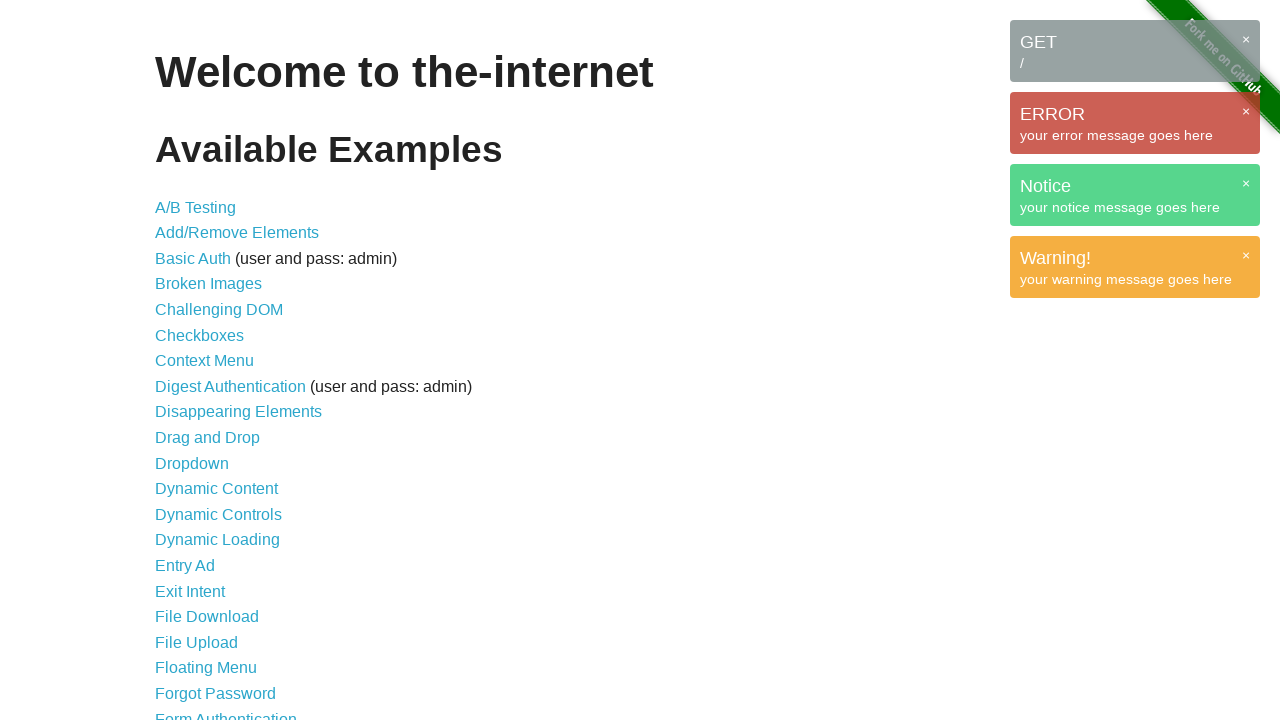